Tests dropdown selection functionality by calculating the sum of two displayed numbers and selecting the corresponding value from a dropdown menu

Starting URL: http://suninjuly.github.io/selects2.html

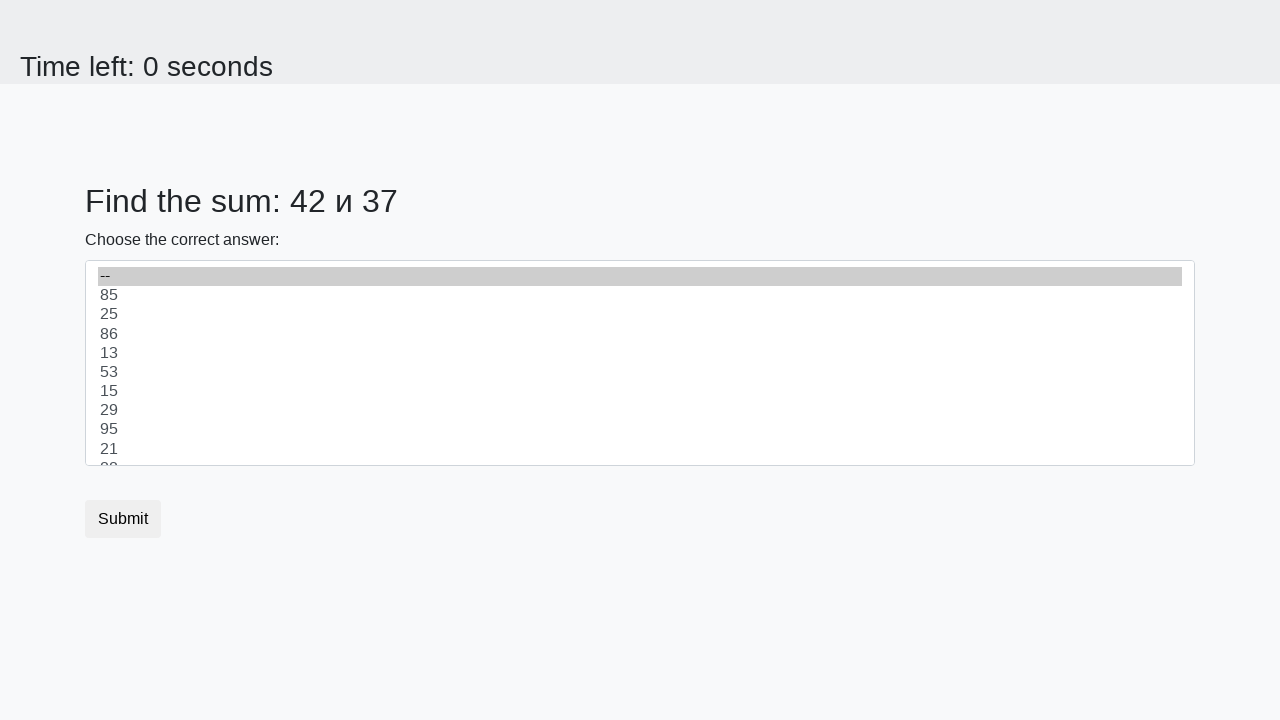

Retrieved first number from #num1 element
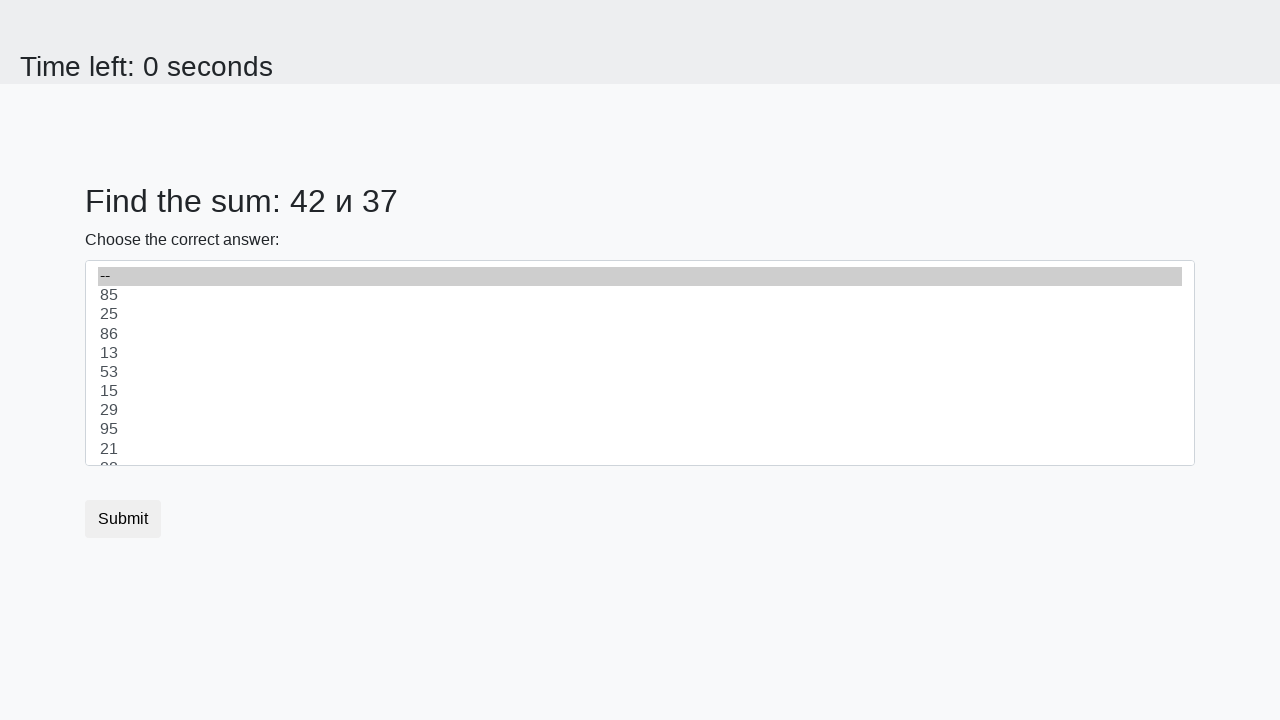

Retrieved second number from #num2 element
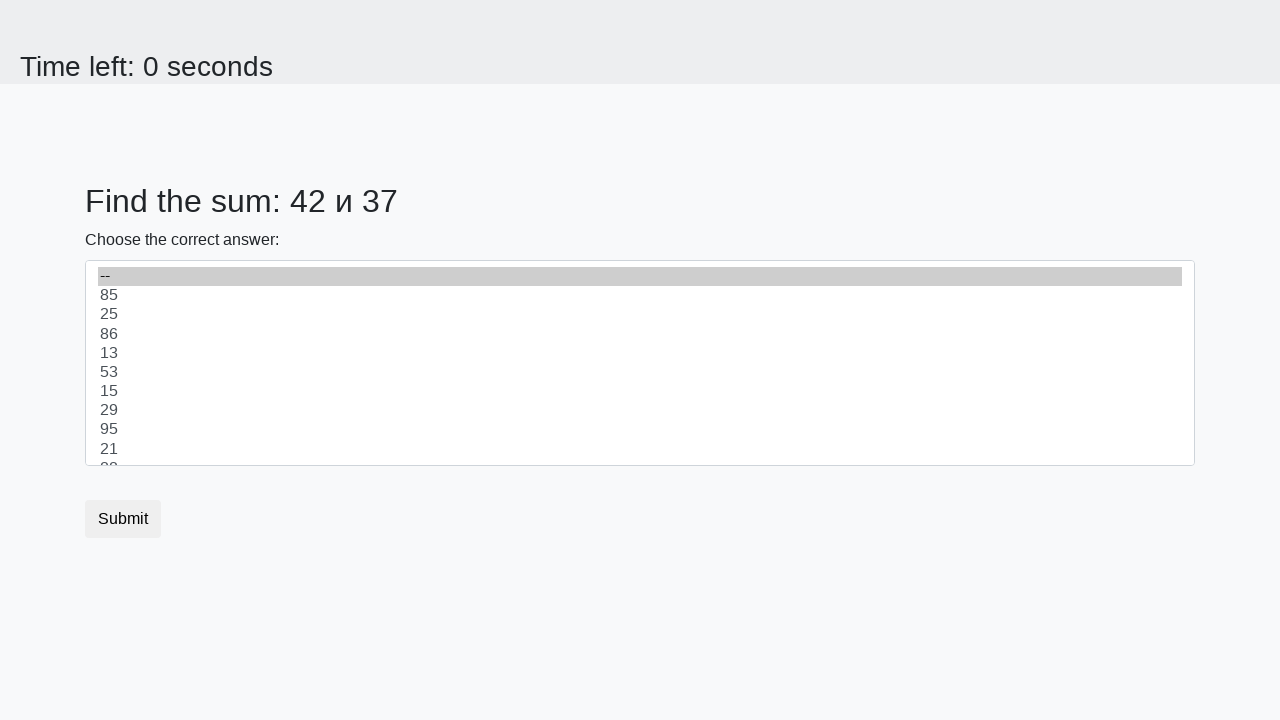

Calculated sum of two numbers: 42 + 37 = 79
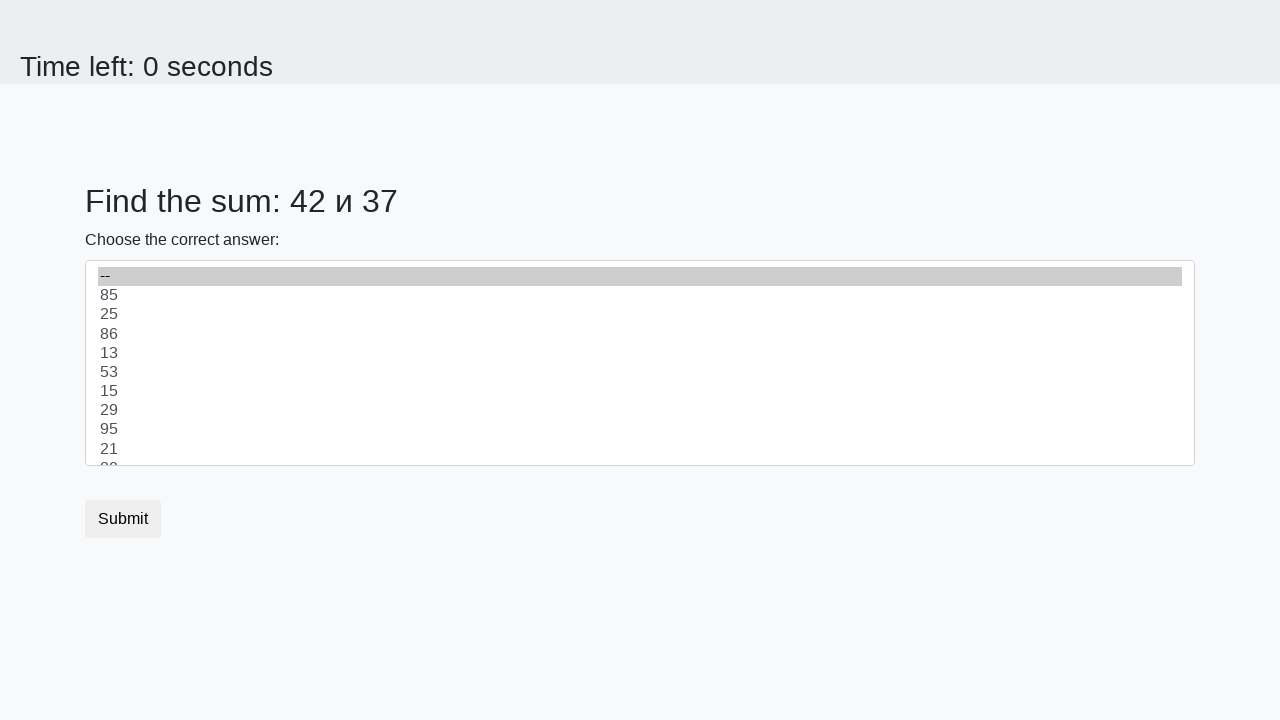

Selected value 79 from dropdown menu on #dropdown
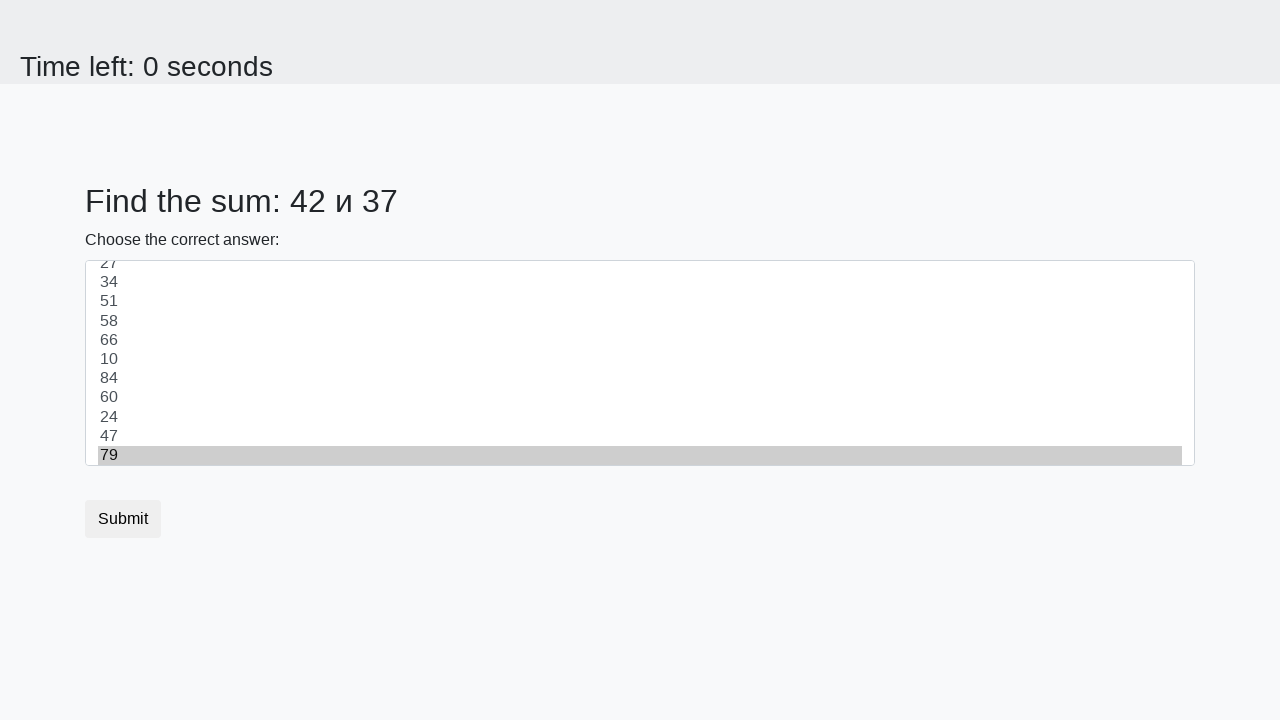

Clicked submit button at (123, 519) on button.btn
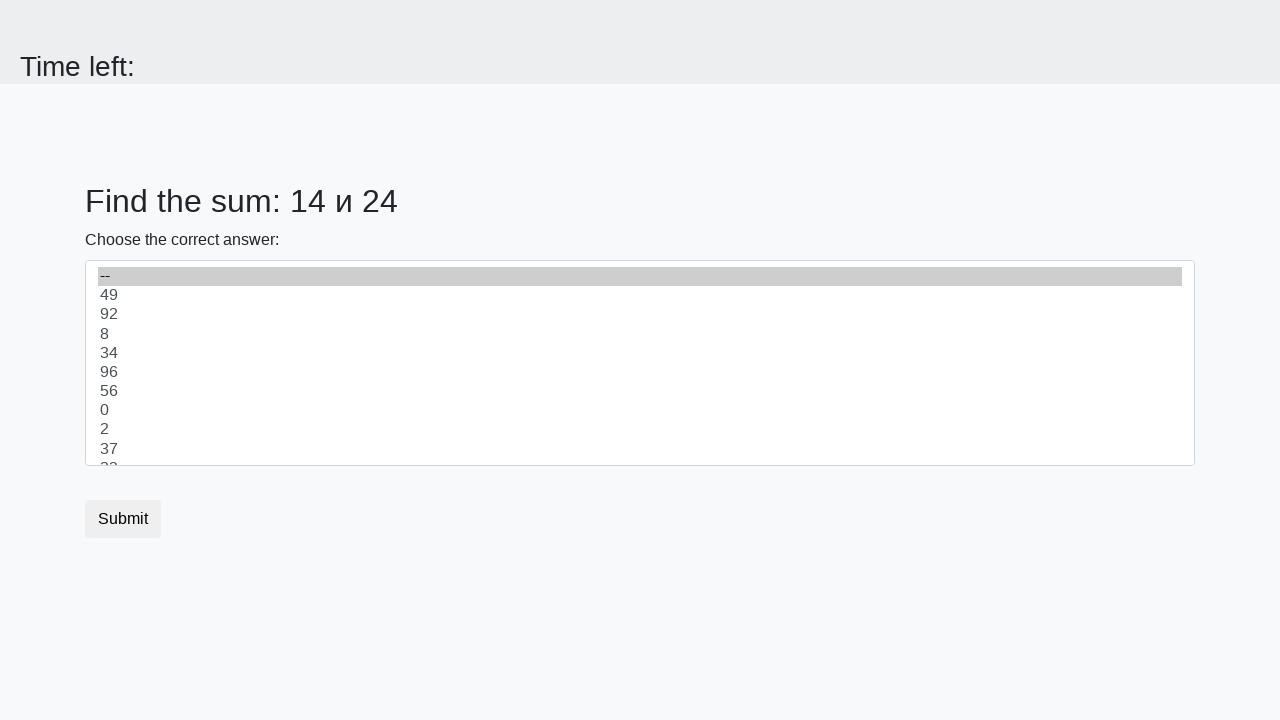

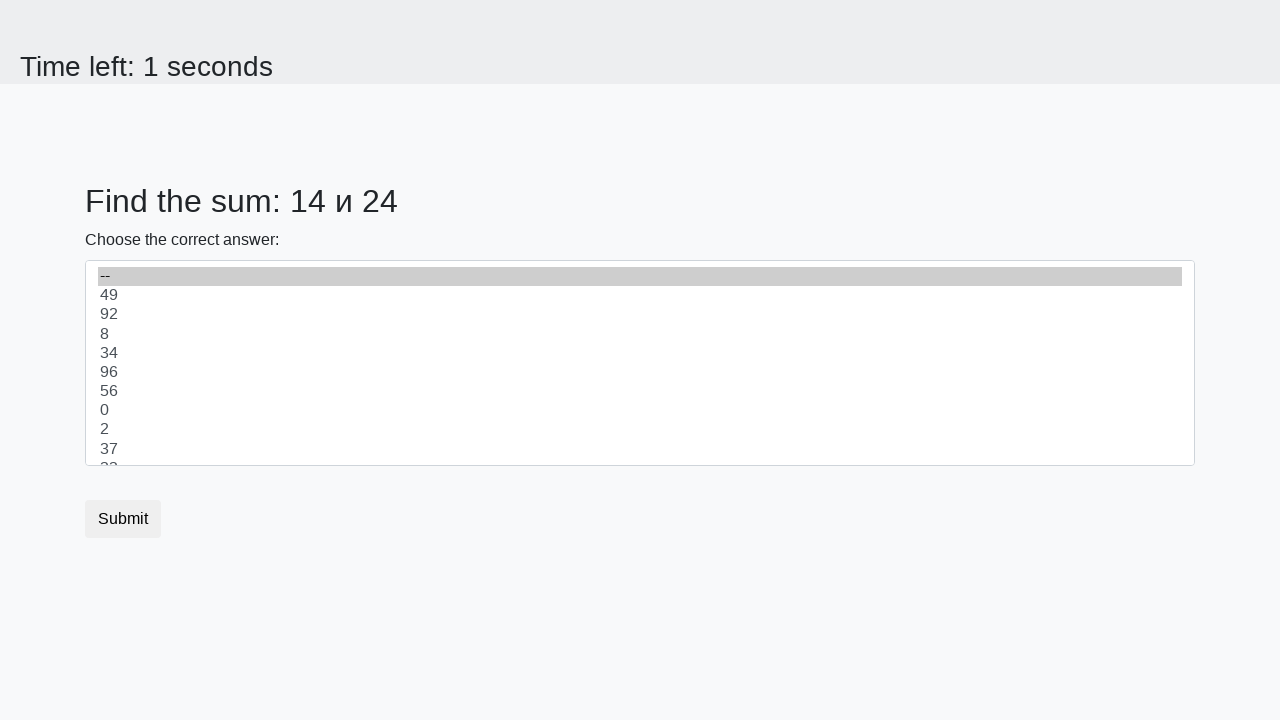